Tests jQuery UI autocomplete functionality by typing a letter, waiting for suggestions, and selecting a specific option from the dropdown

Starting URL: https://jqueryui.com/autocomplete/

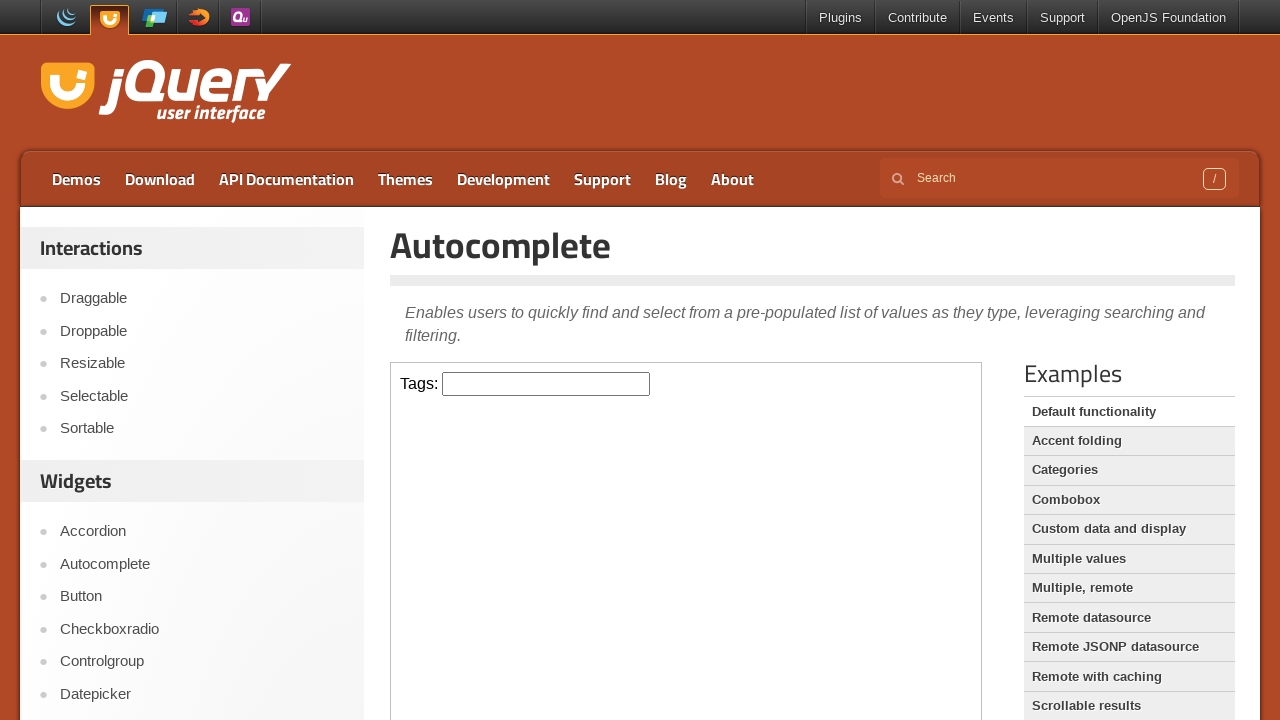

Located the iframe containing the autocomplete demo
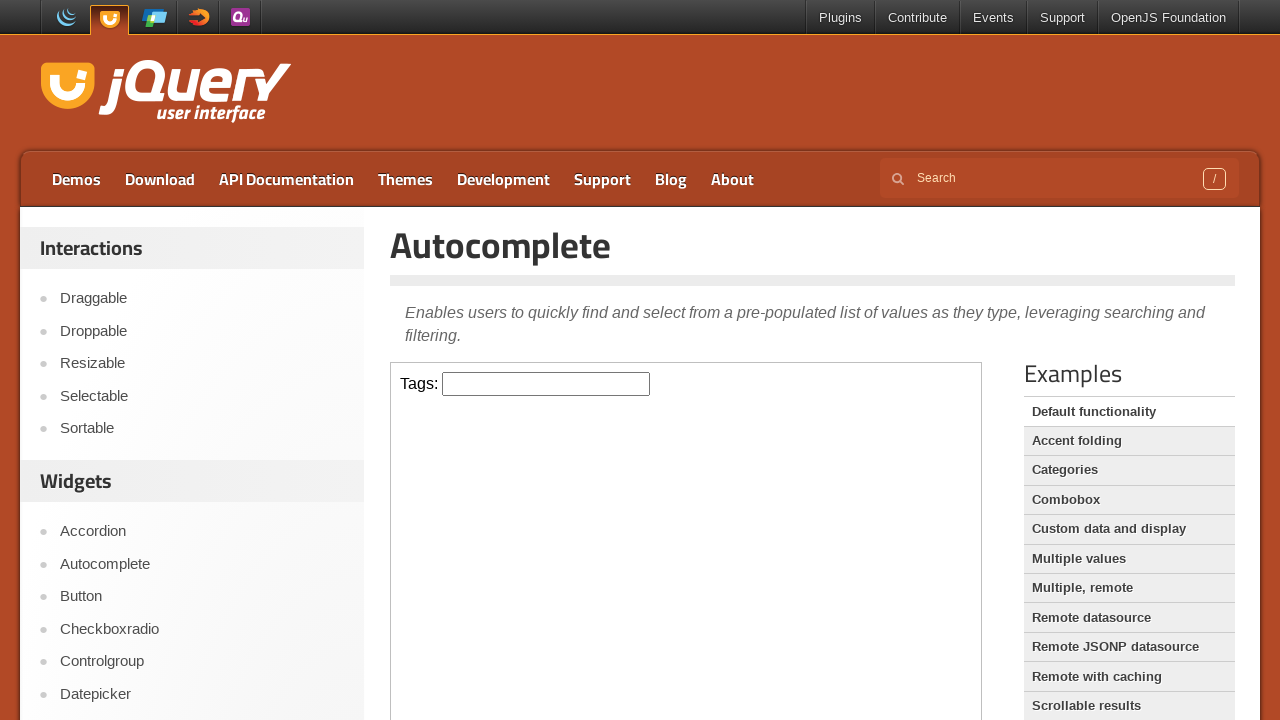

Located the autocomplete input field
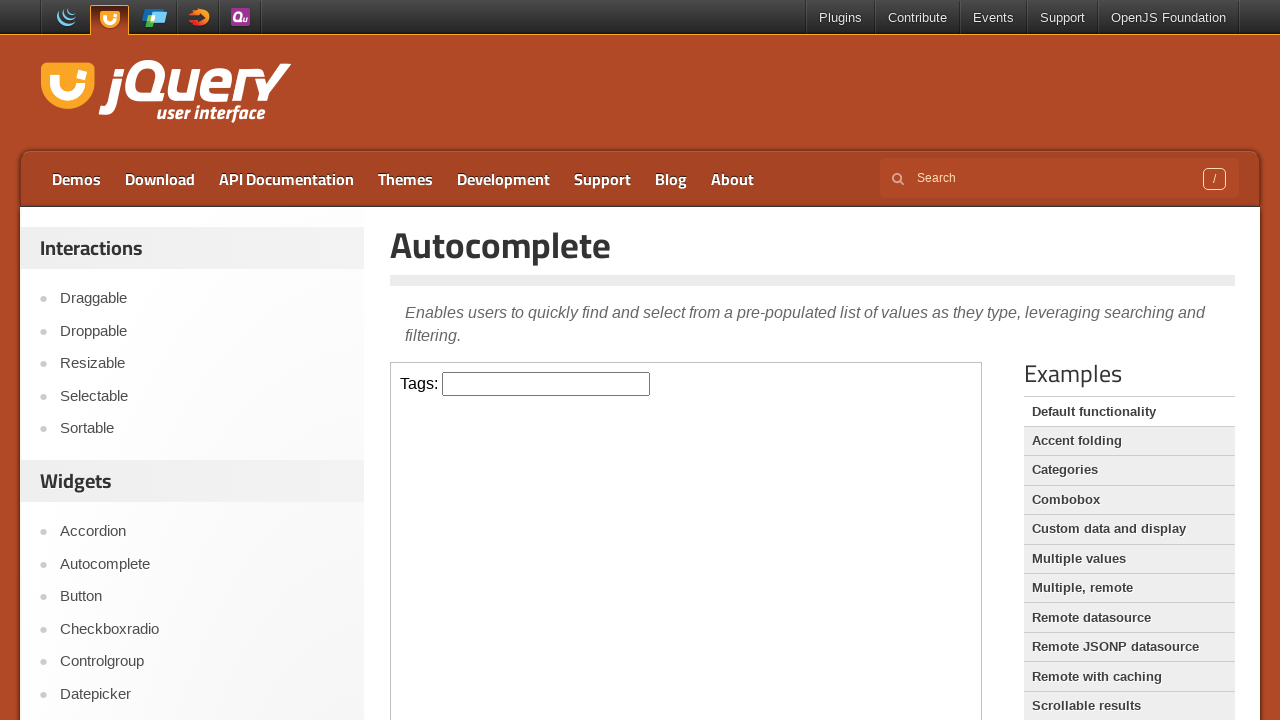

Typed 'j' in the autocomplete input field to trigger suggestions on iframe >> nth=0 >> internal:control=enter-frame >> #tags
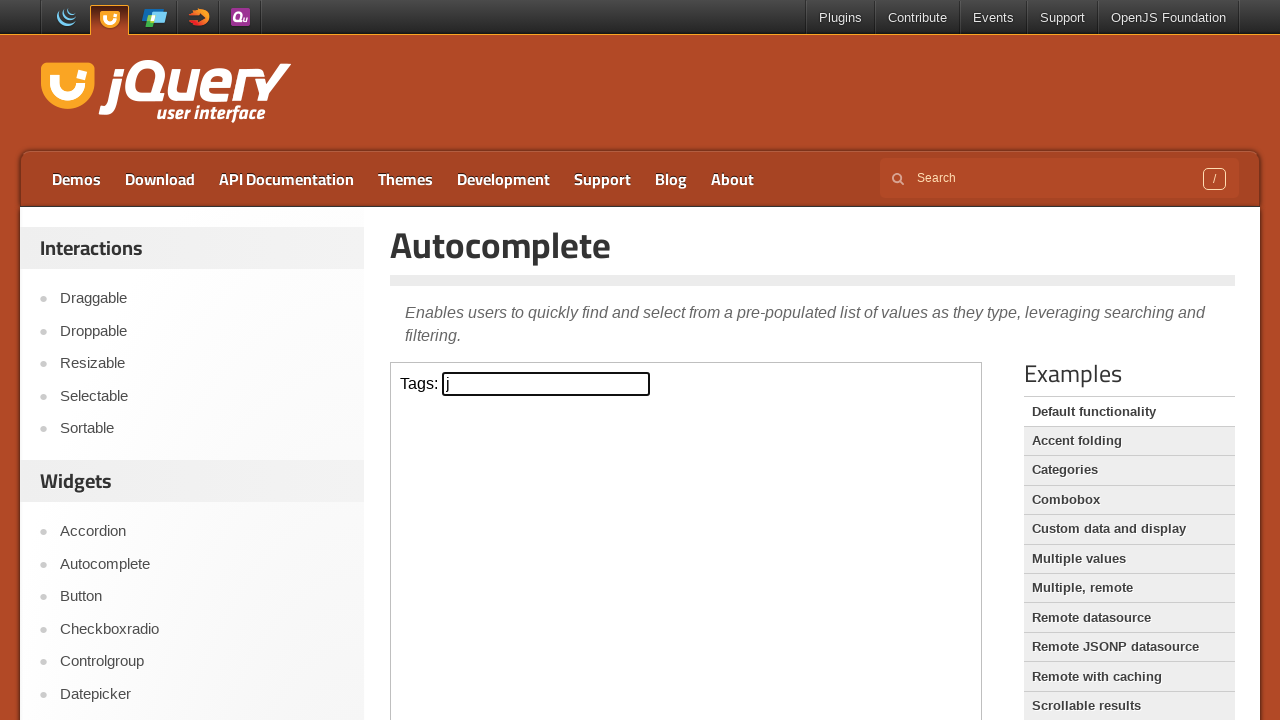

Autocomplete suggestions dropdown appeared
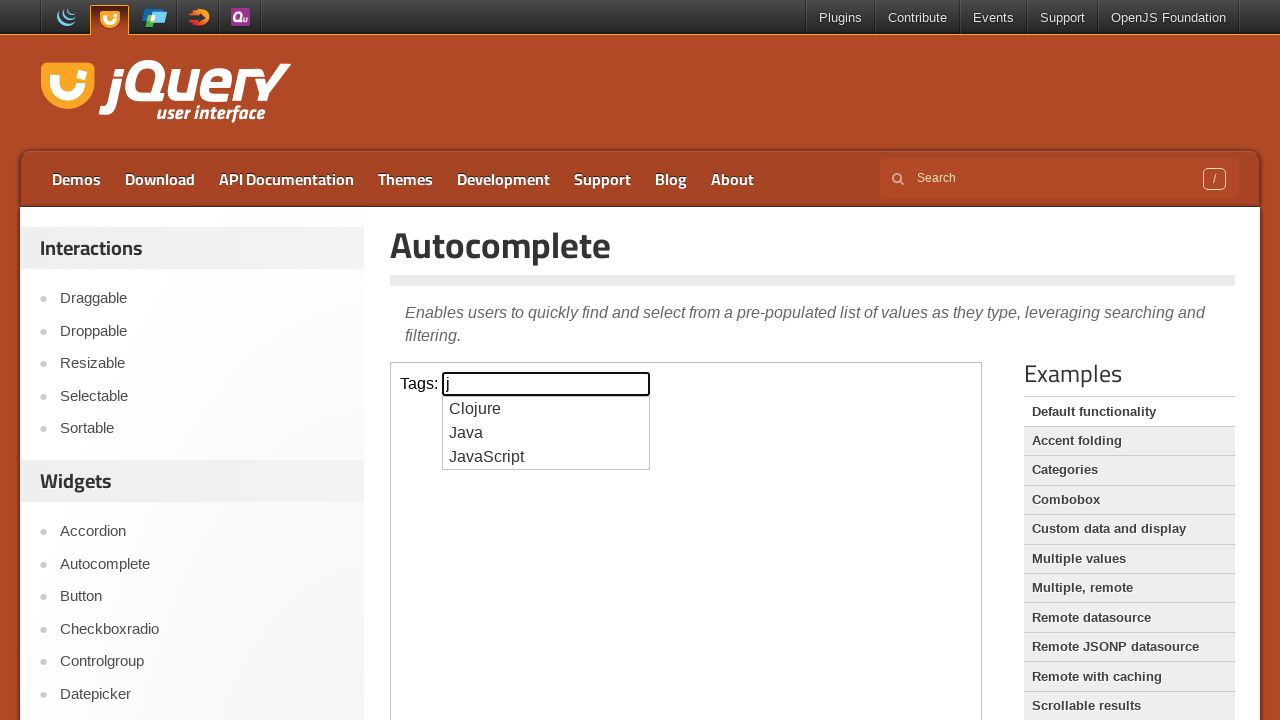

Located all suggestion list items in the dropdown
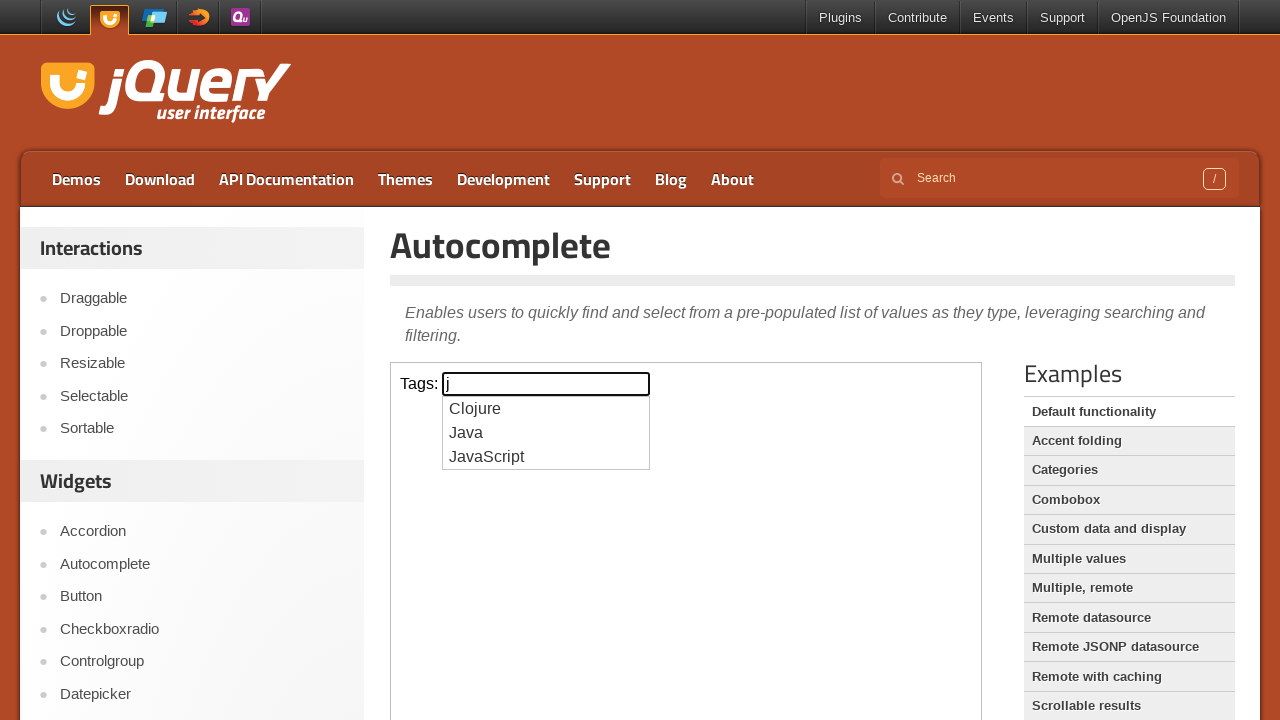

Clicked on 'Java' option from the autocomplete suggestions at (546, 433) on iframe >> nth=0 >> internal:control=enter-frame >> #ui-id-1 li >> nth=1
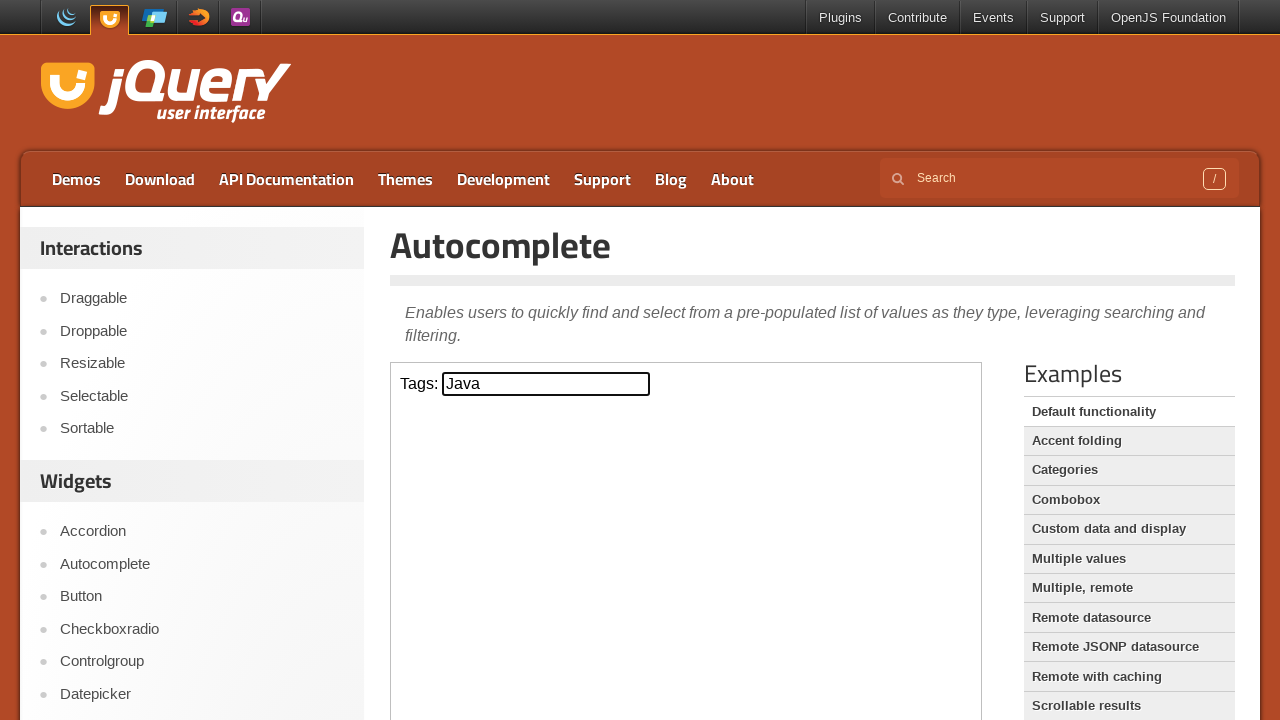

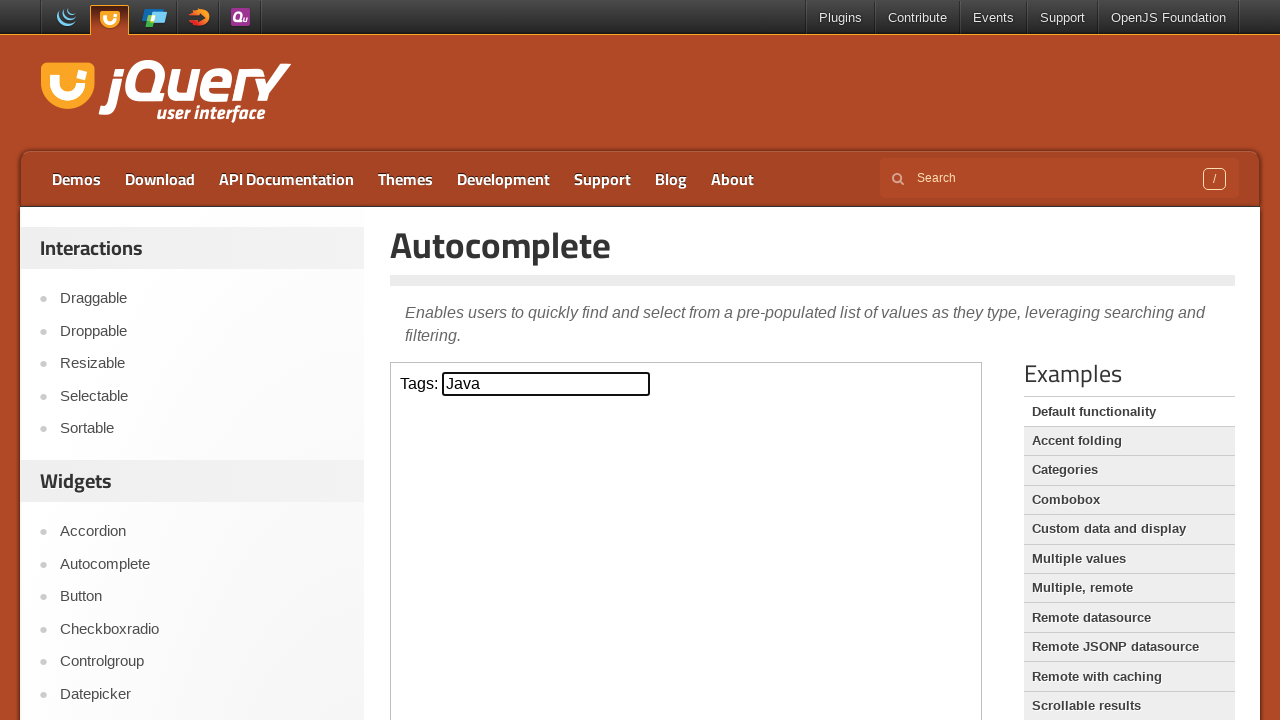